Fills out a registration form with personal information and verifies successful registration.

Starting URL: http://suninjuly.github.io/registration1.html

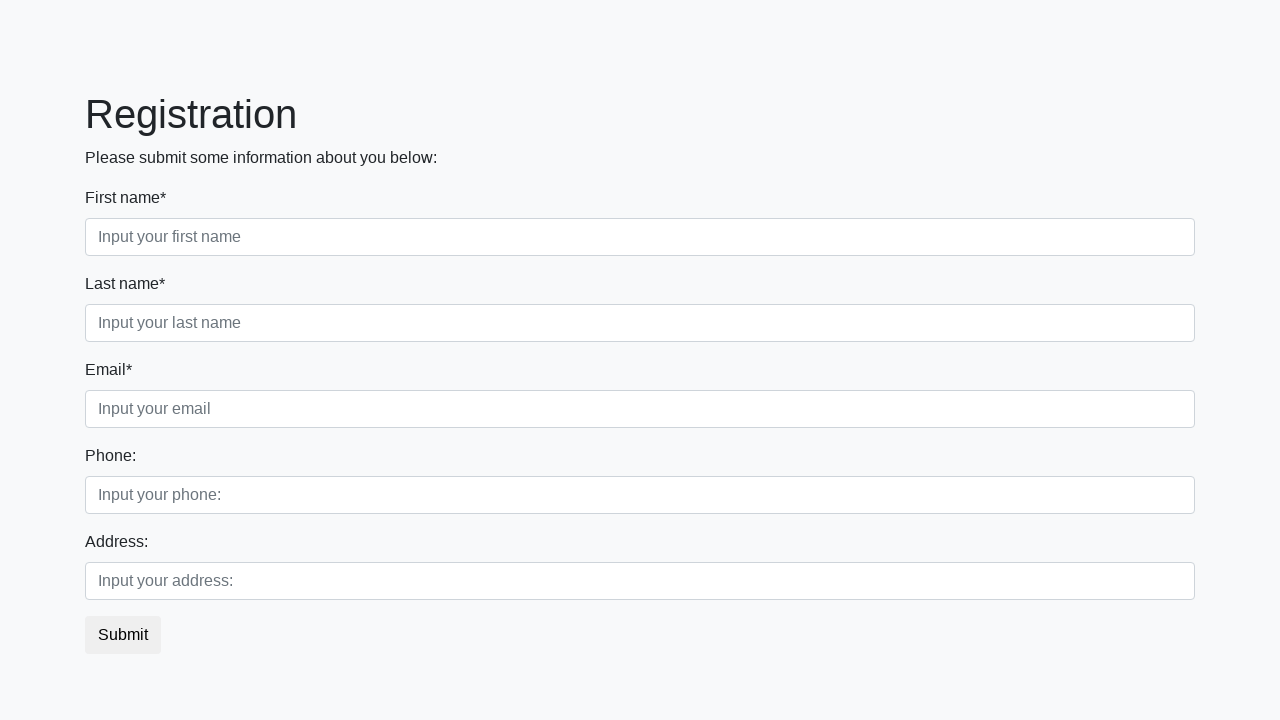

Filled first name field with 'Ivan' on xpath=/html/body/div/form/div[1]/div[1]/input
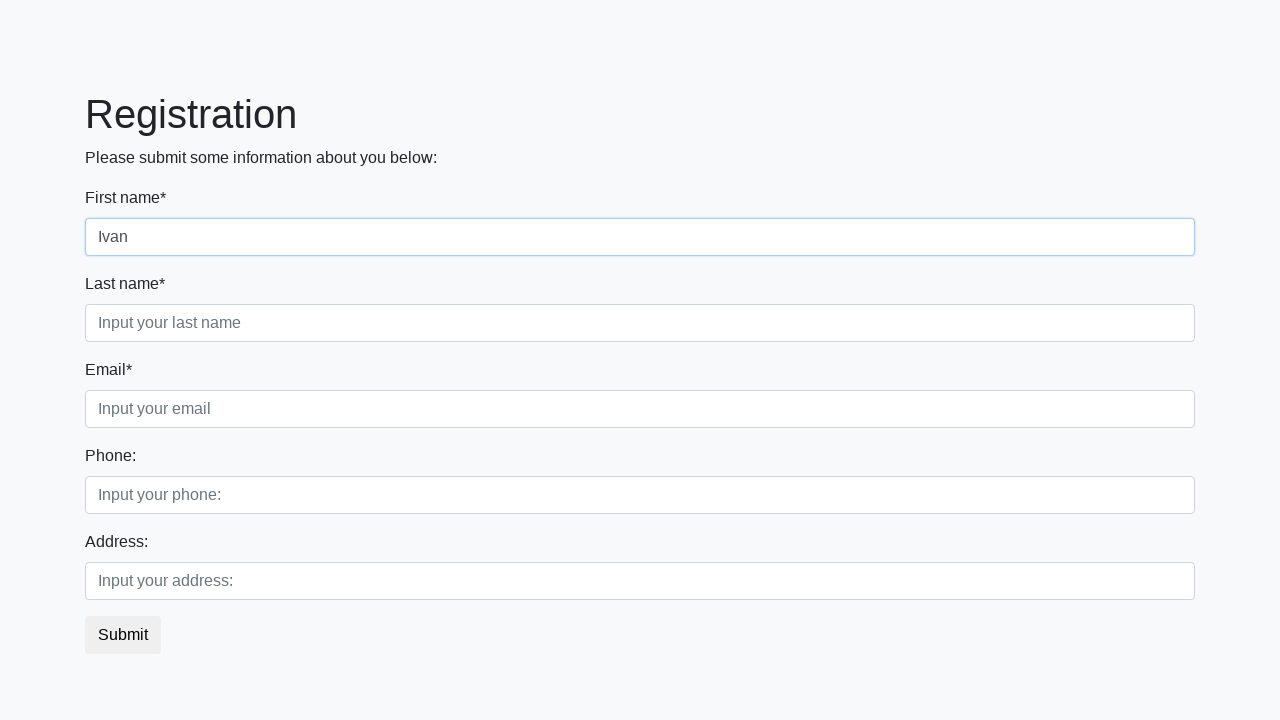

Filled last name field with 'Petrov' on xpath=/html/body/div/form/div[1]/div[2]/input
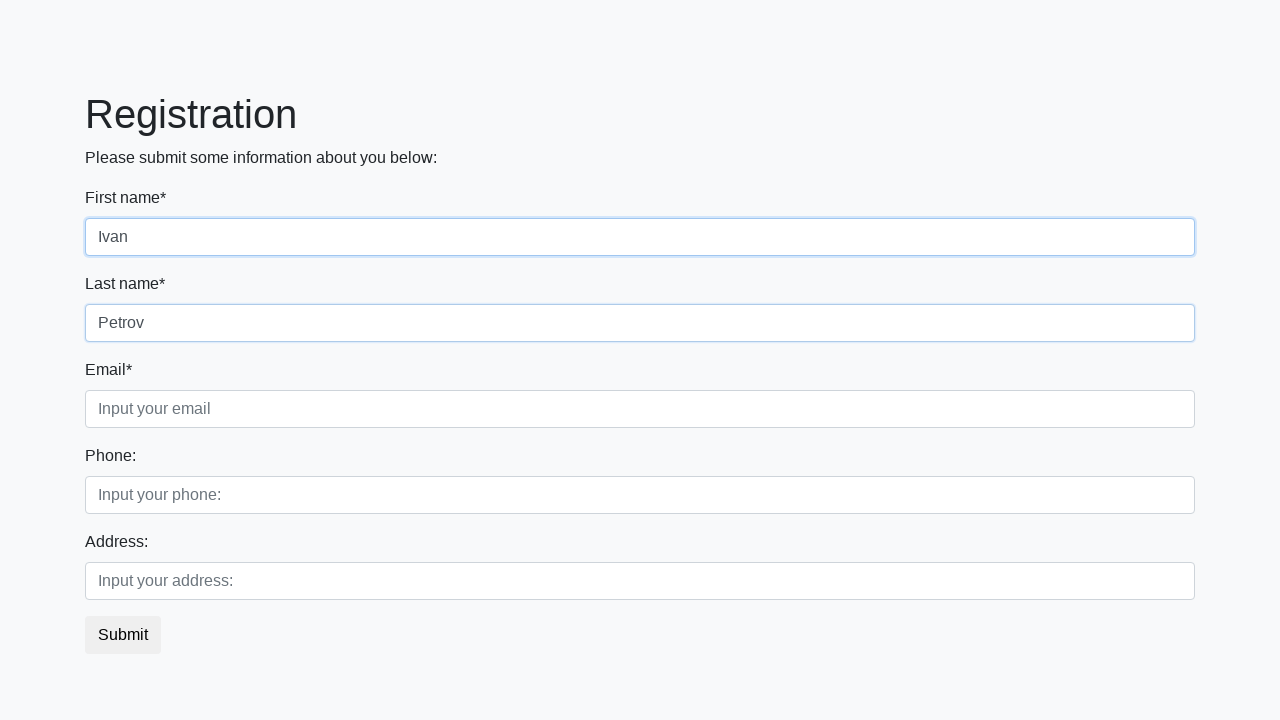

Filled email field with 'testuser@example.com' on xpath=/html/body/div/form/div[1]/div[3]/input
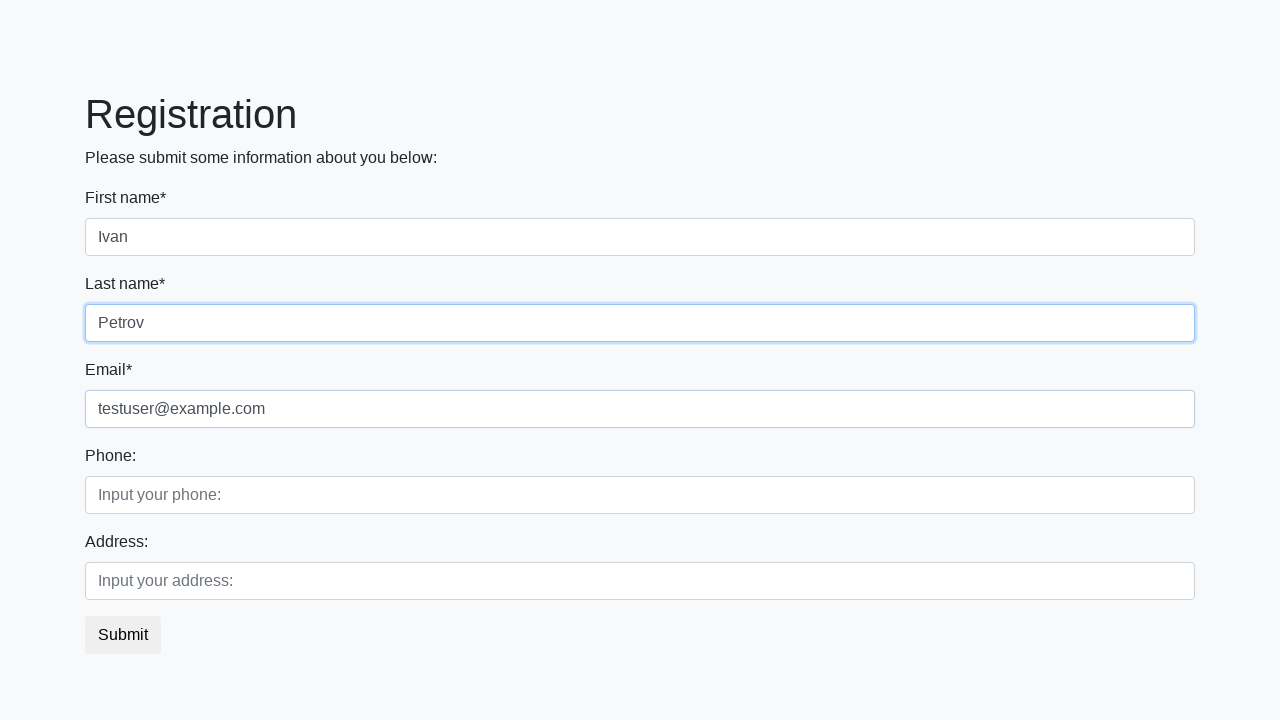

Filled phone field with '+79991234567' on xpath=/html/body/div/form/div[2]/div[1]/input
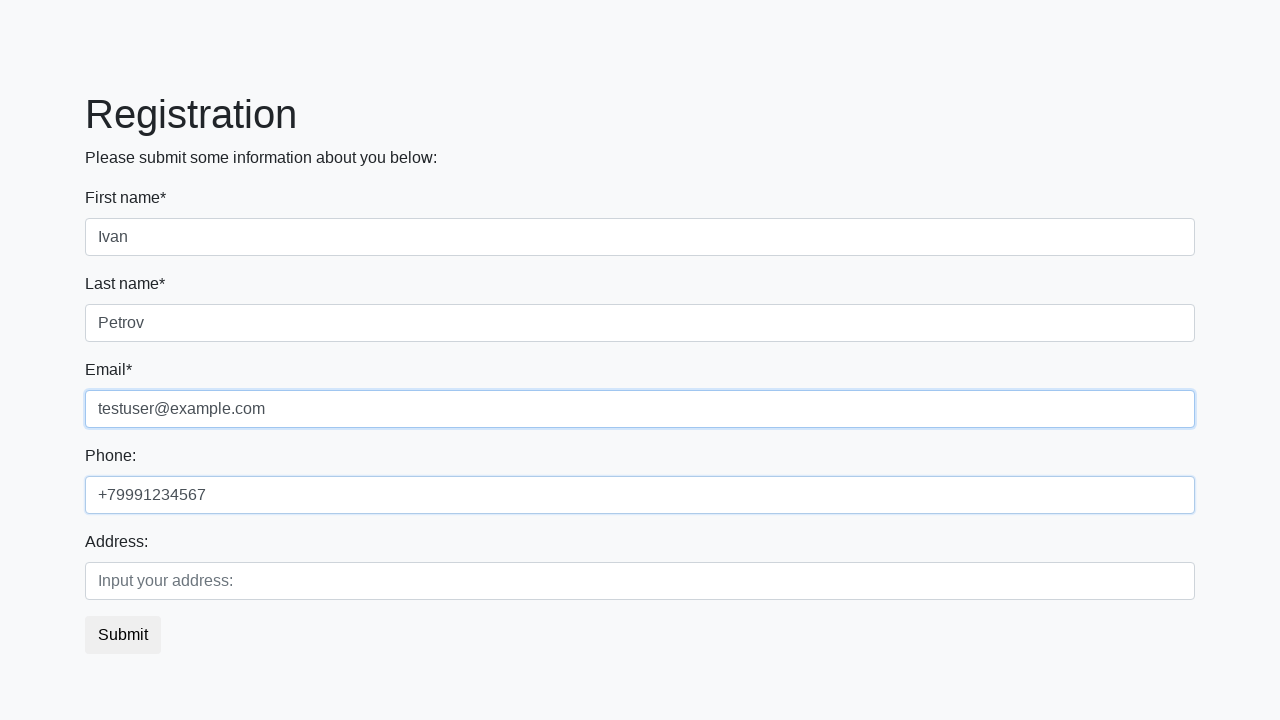

Filled address field with 'Main Street 123' on xpath=/html/body/div/form/div[2]/div[2]/input
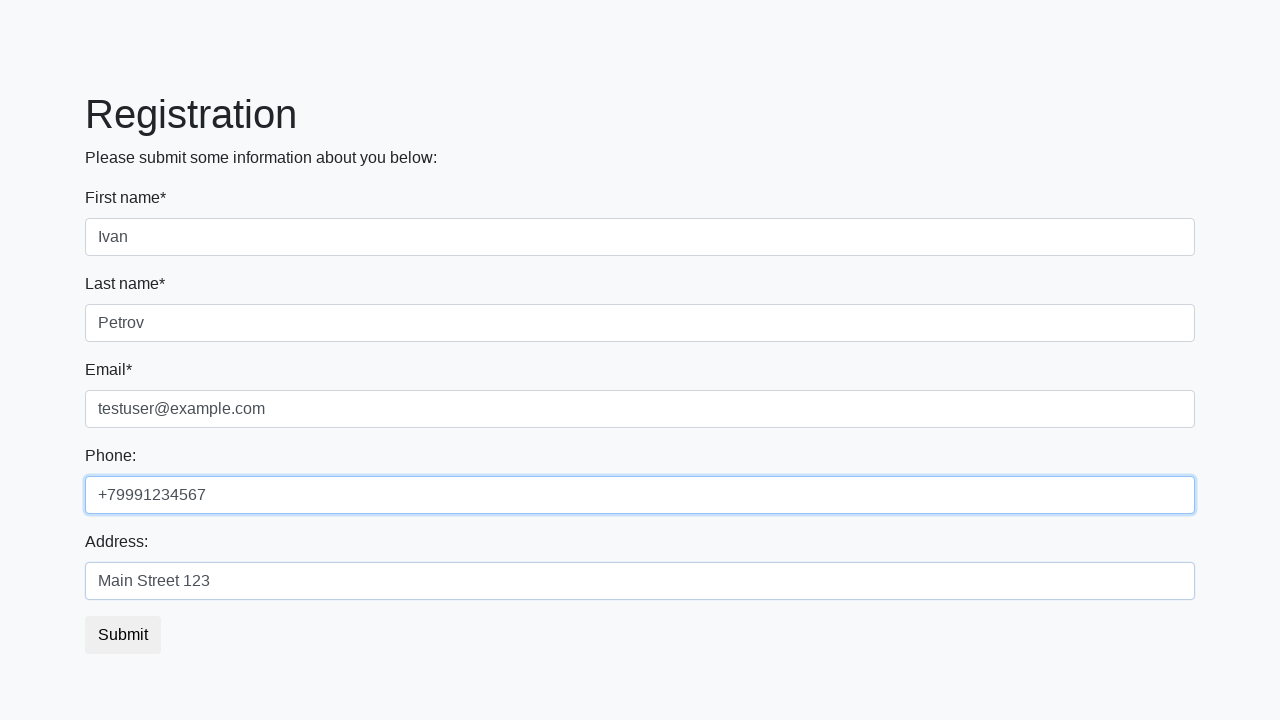

Clicked submit button to register at (123, 635) on xpath=/html/body/div/form/button
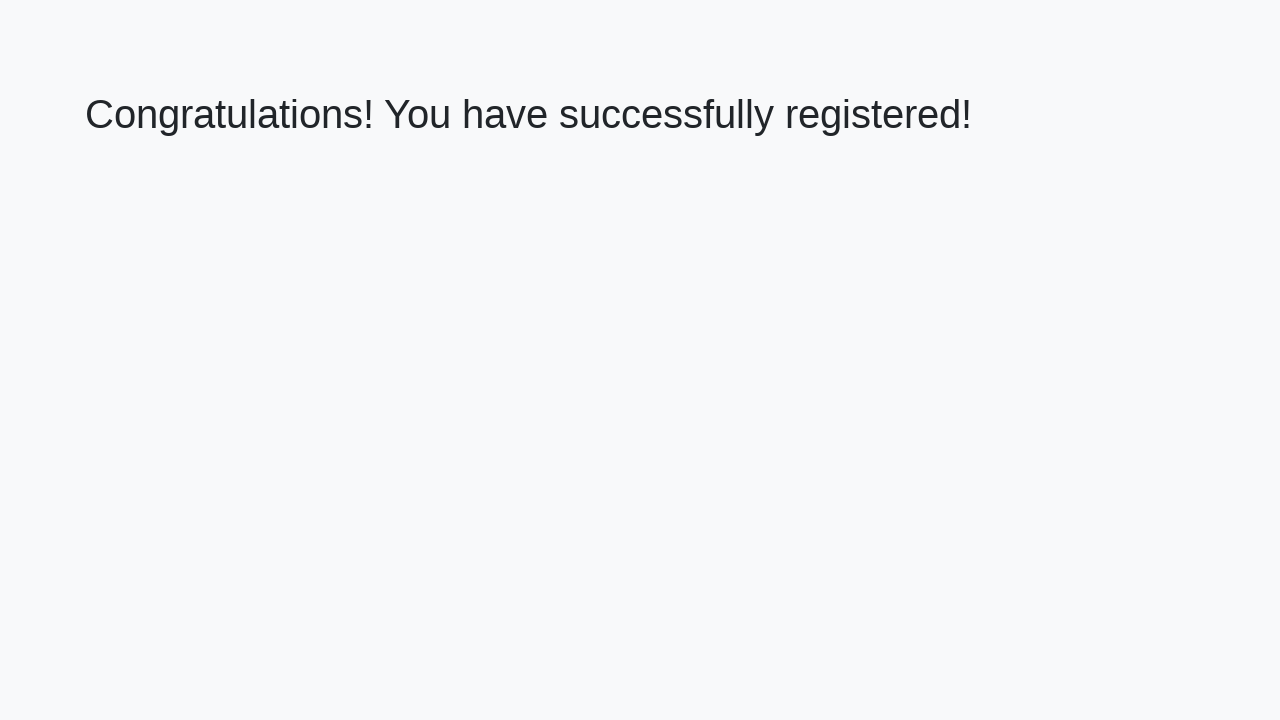

Registration success message displayed
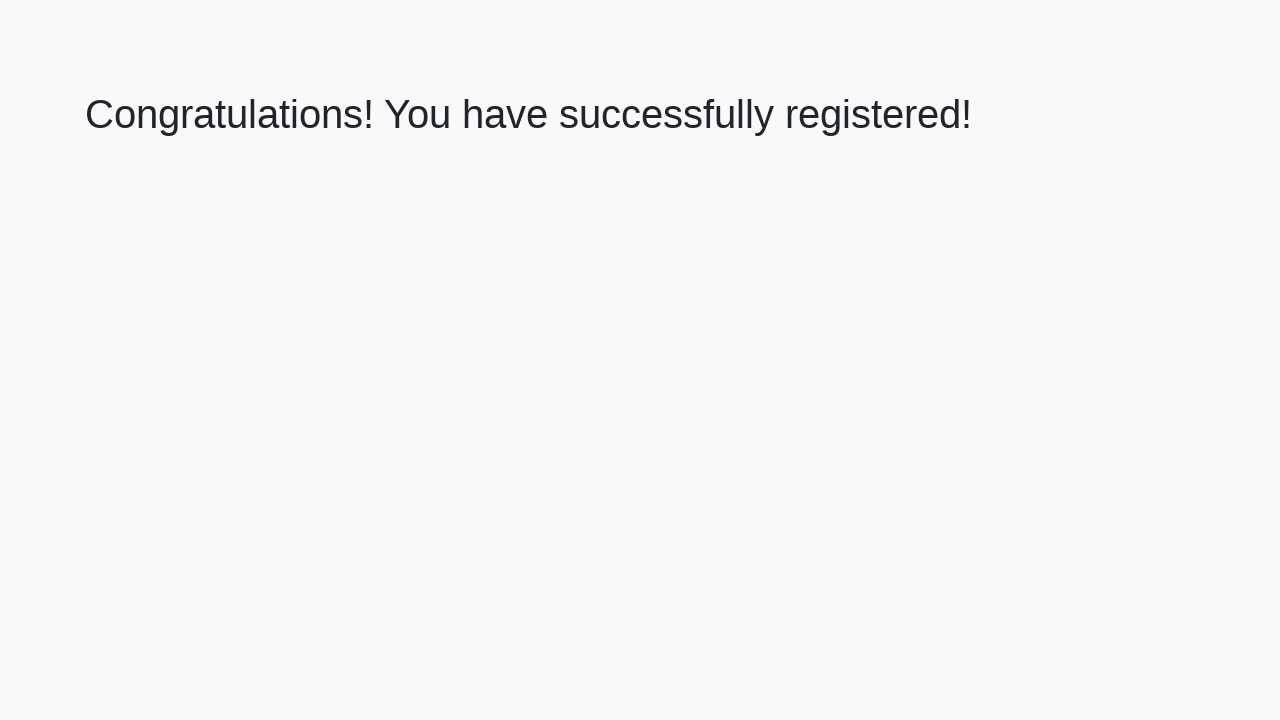

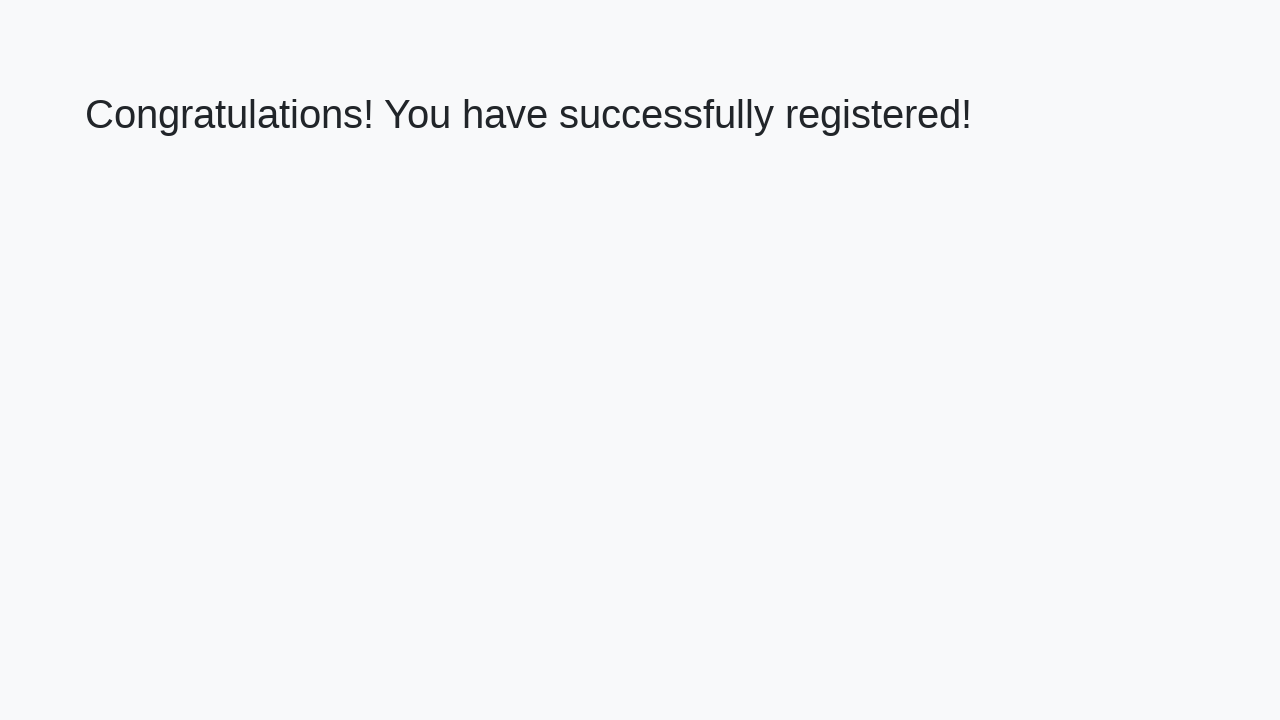